Tests custom dropdown selection functionality on jQuery UI demo page by selecting various options from different dropdown menus (number, speed, files, title) and verifying the selected values are displayed correctly.

Starting URL: https://jqueryui.com/resources/demos/selectmenu/default.html

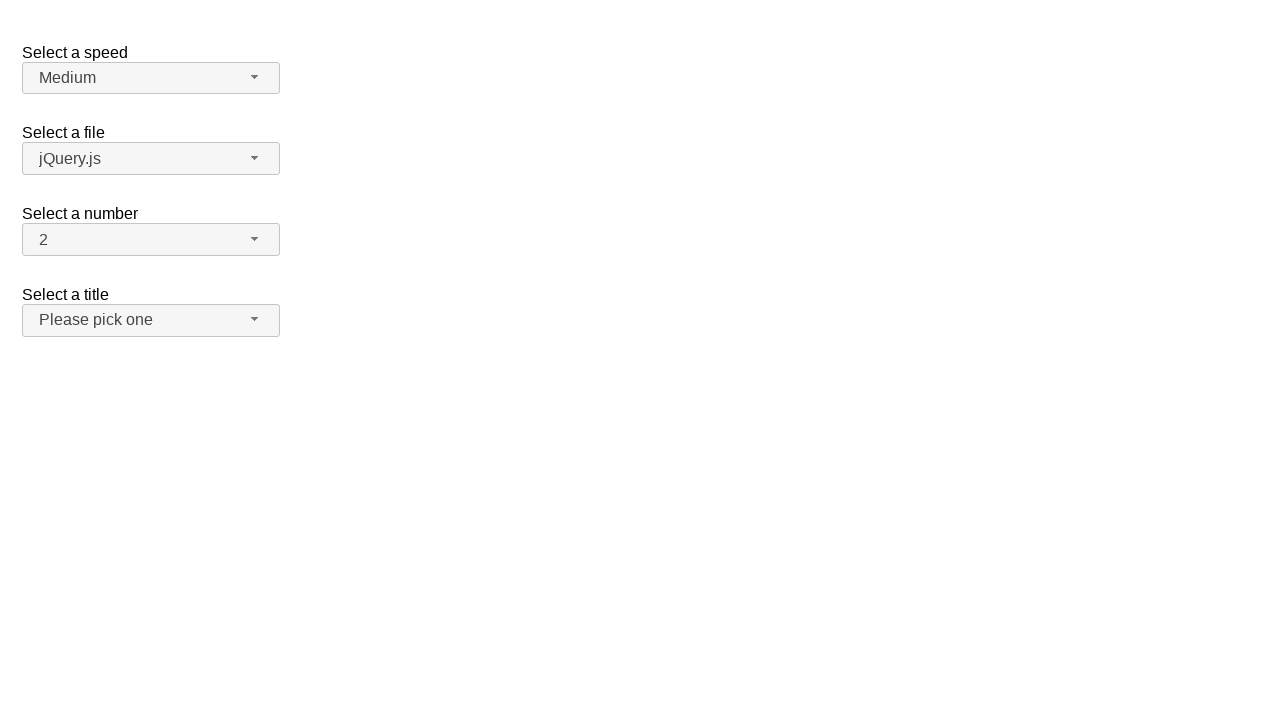

Clicked Number dropdown button at (151, 240) on span#number-button
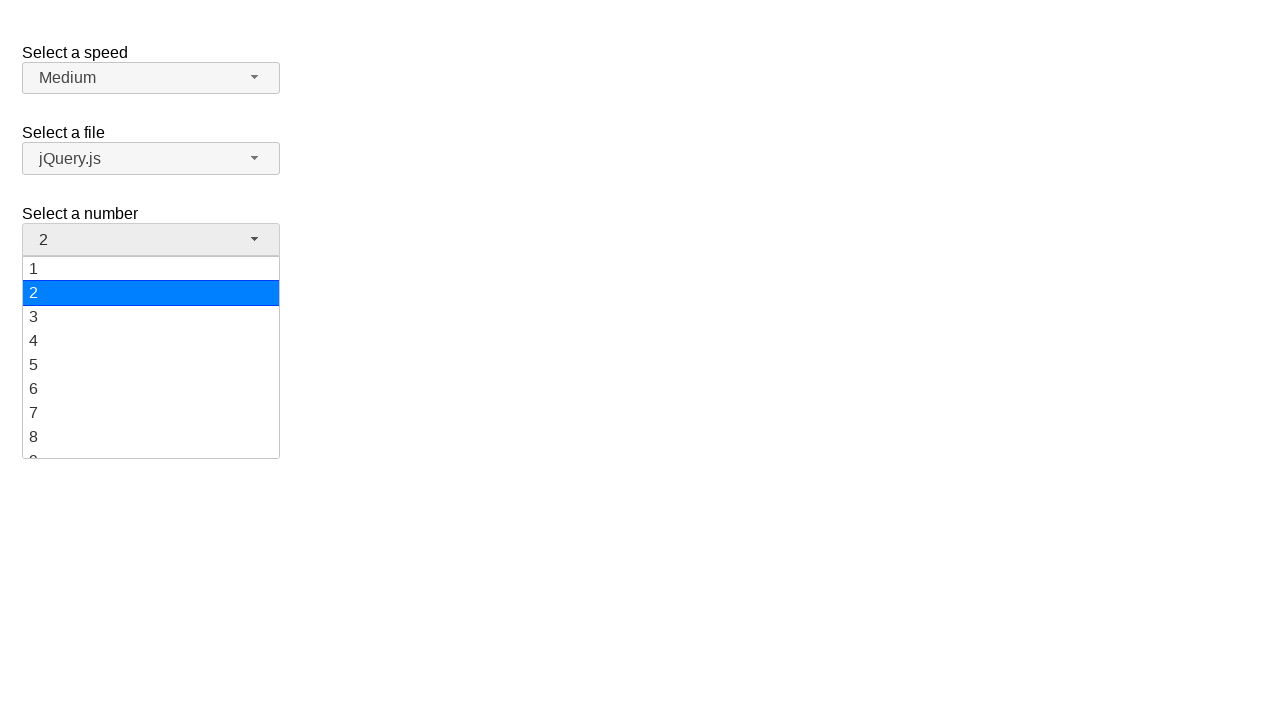

Number dropdown menu loaded
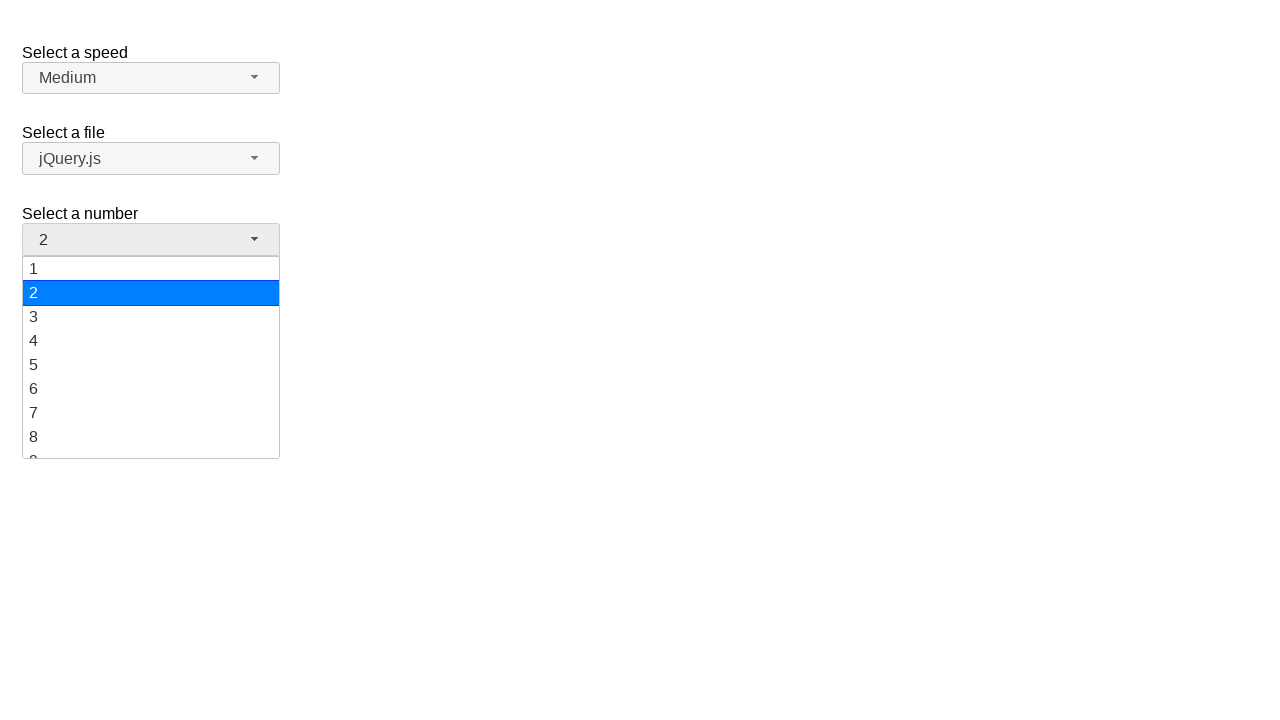

Selected '1' from Number dropdown at (151, 269) on ul#number-menu div:has-text('1')
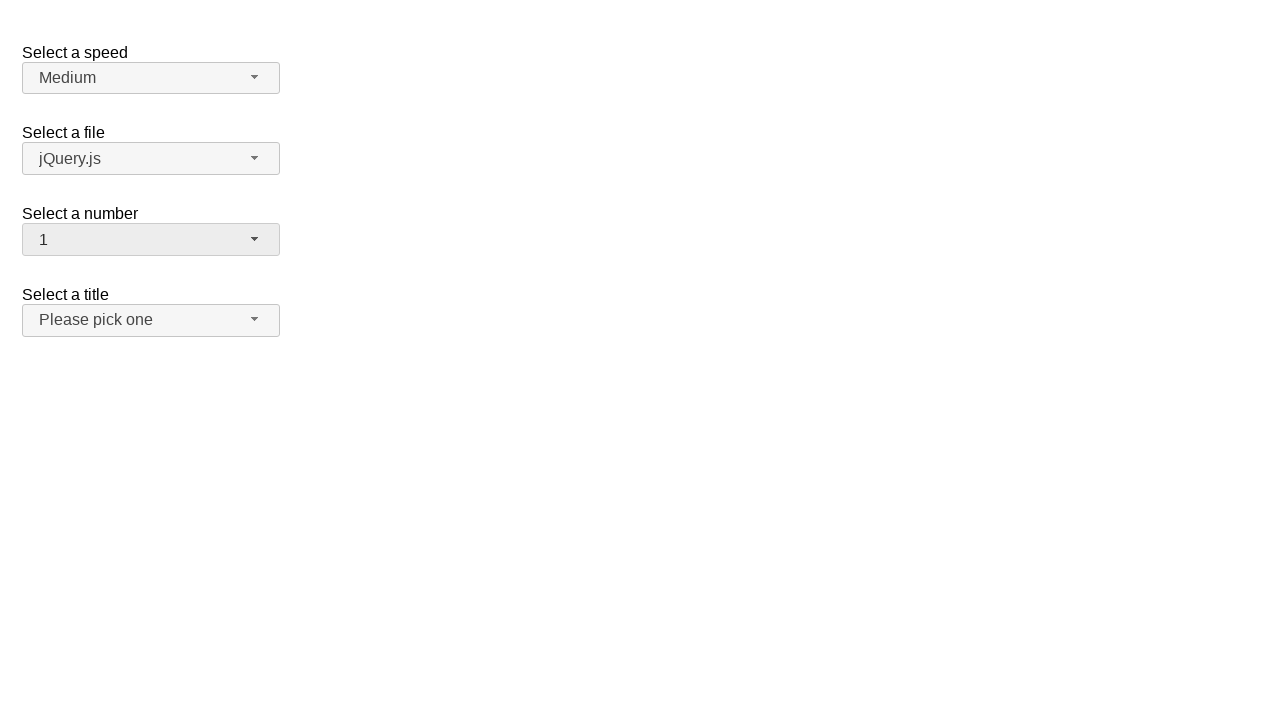

Waited for dropdown selection to apply
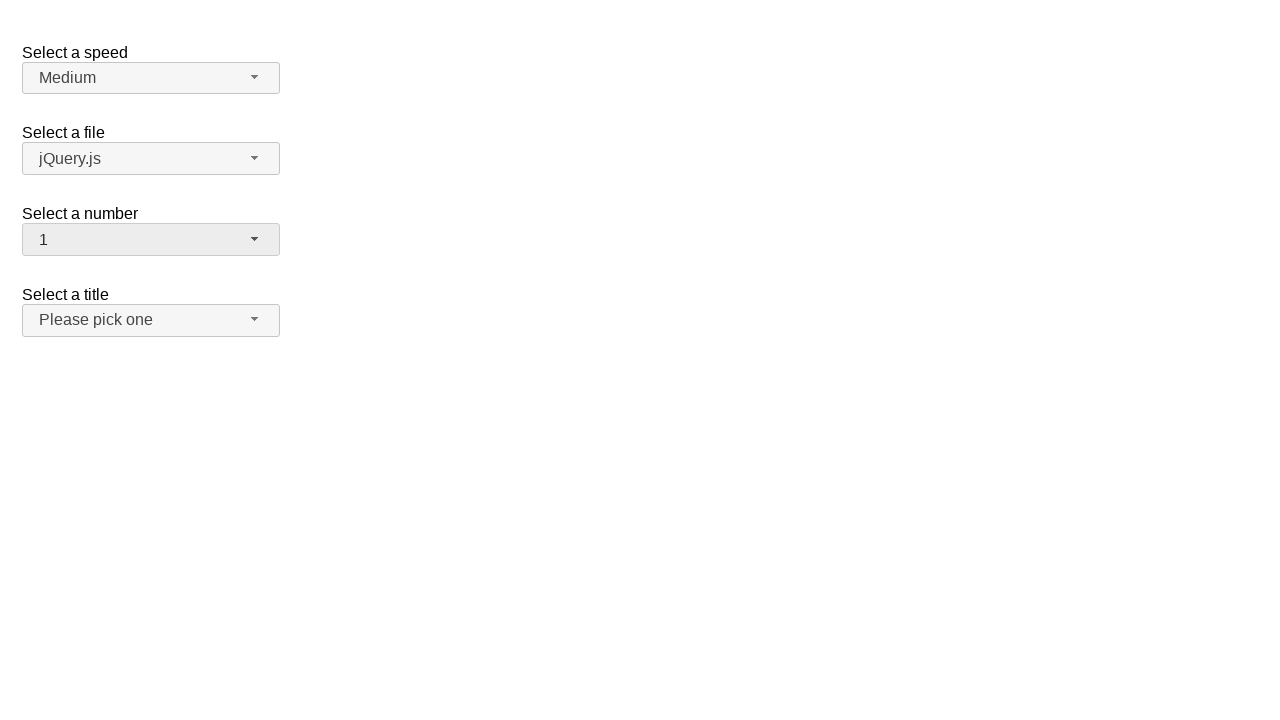

Verified Number dropdown displays '1'
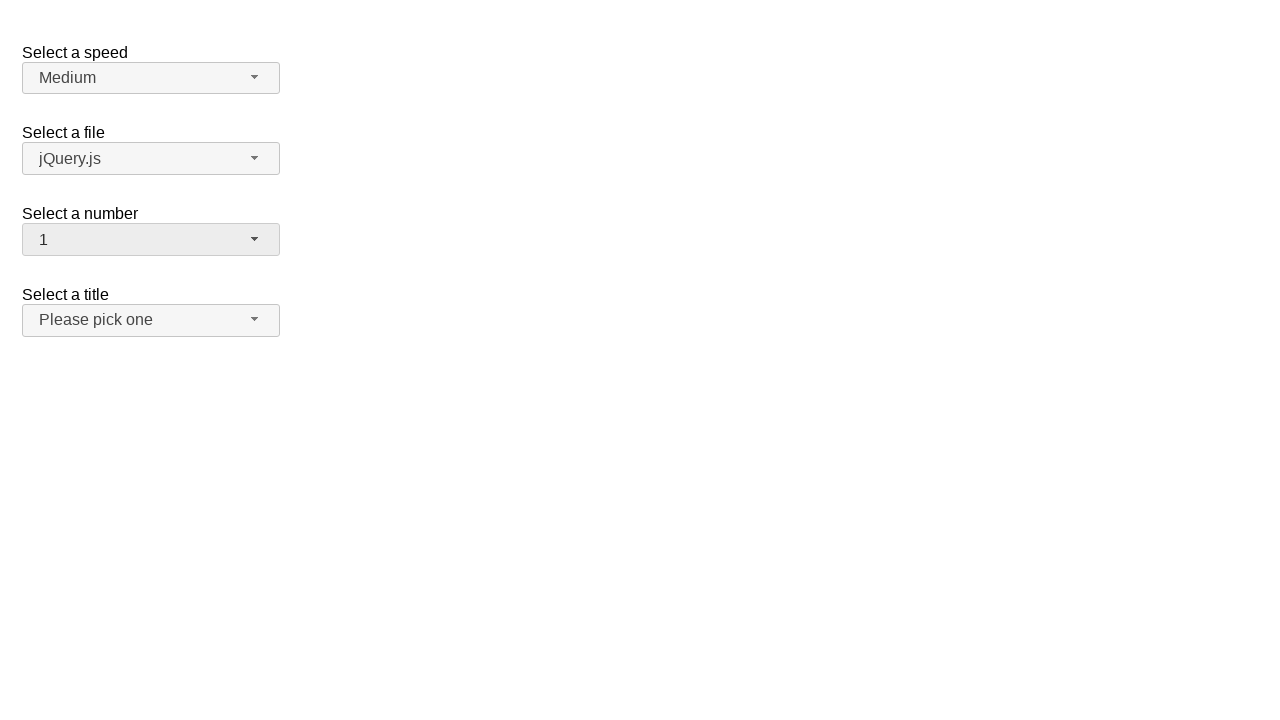

Clicked Speed dropdown button at (151, 78) on span#speed-button
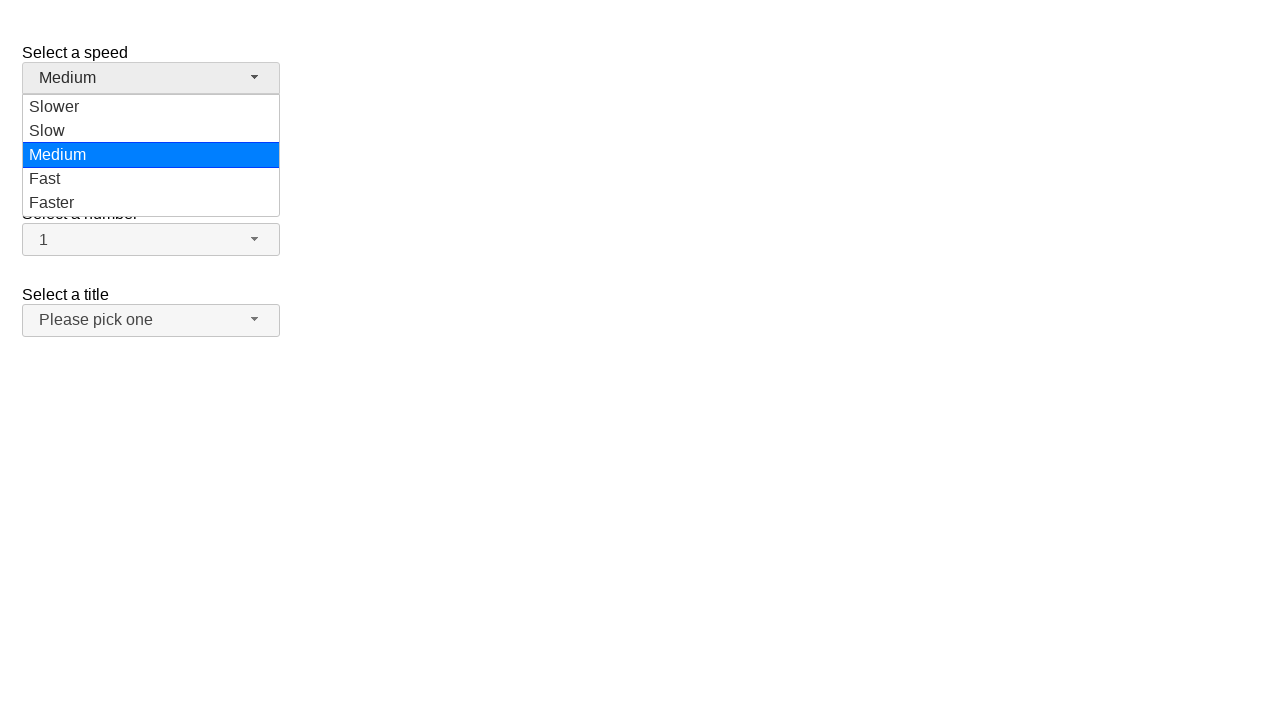

Speed dropdown menu loaded
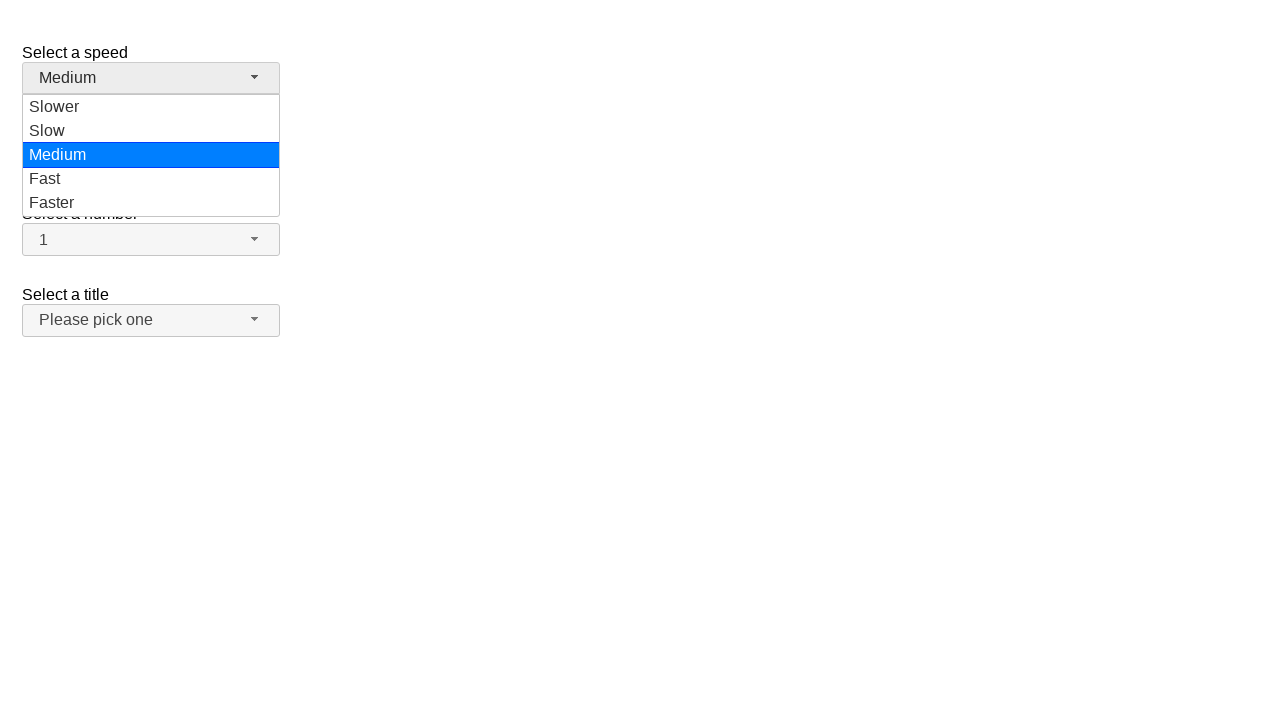

Selected 'Fast' from Speed dropdown at (151, 179) on ul#speed-menu div:has-text('Fast')
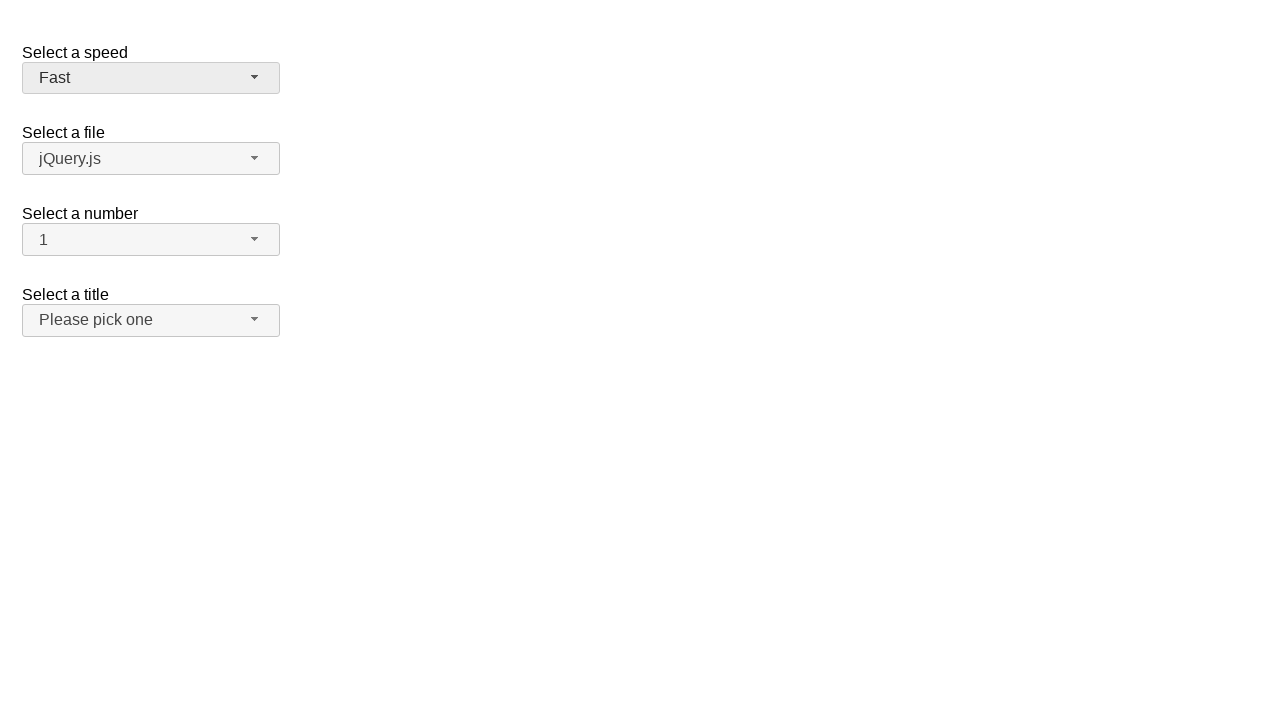

Waited for dropdown selection to apply
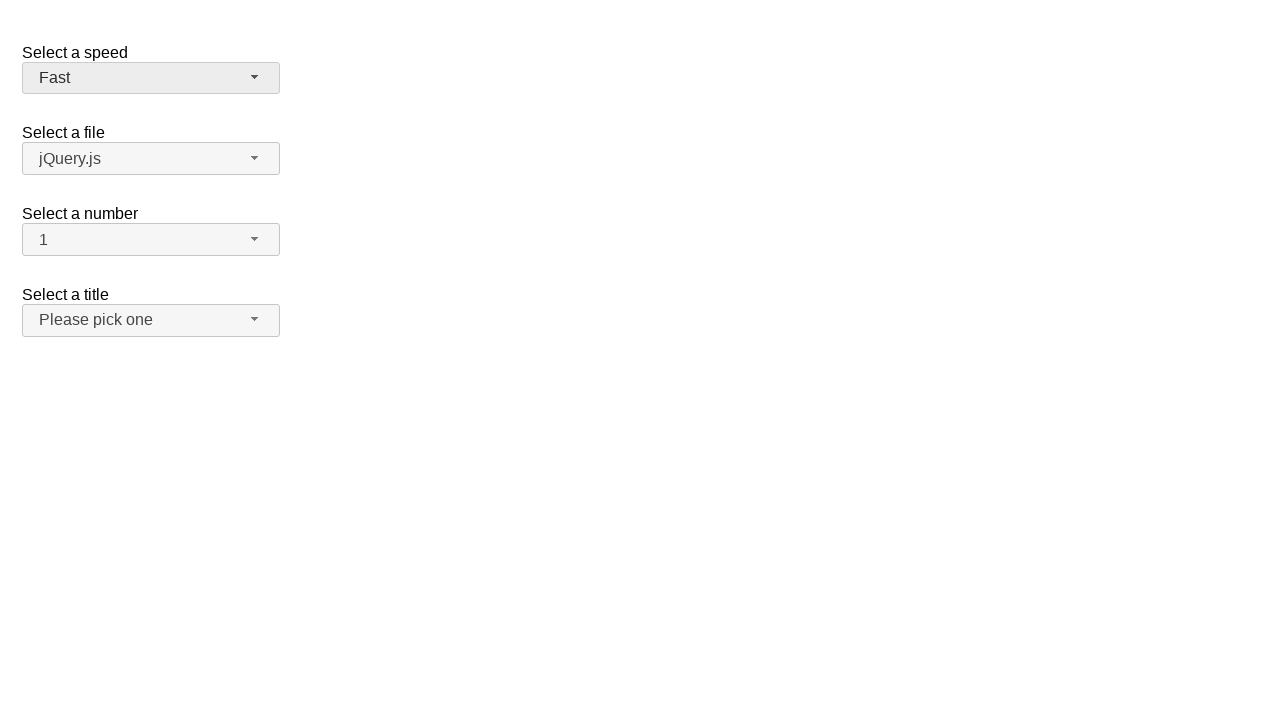

Verified Speed dropdown displays 'Fast'
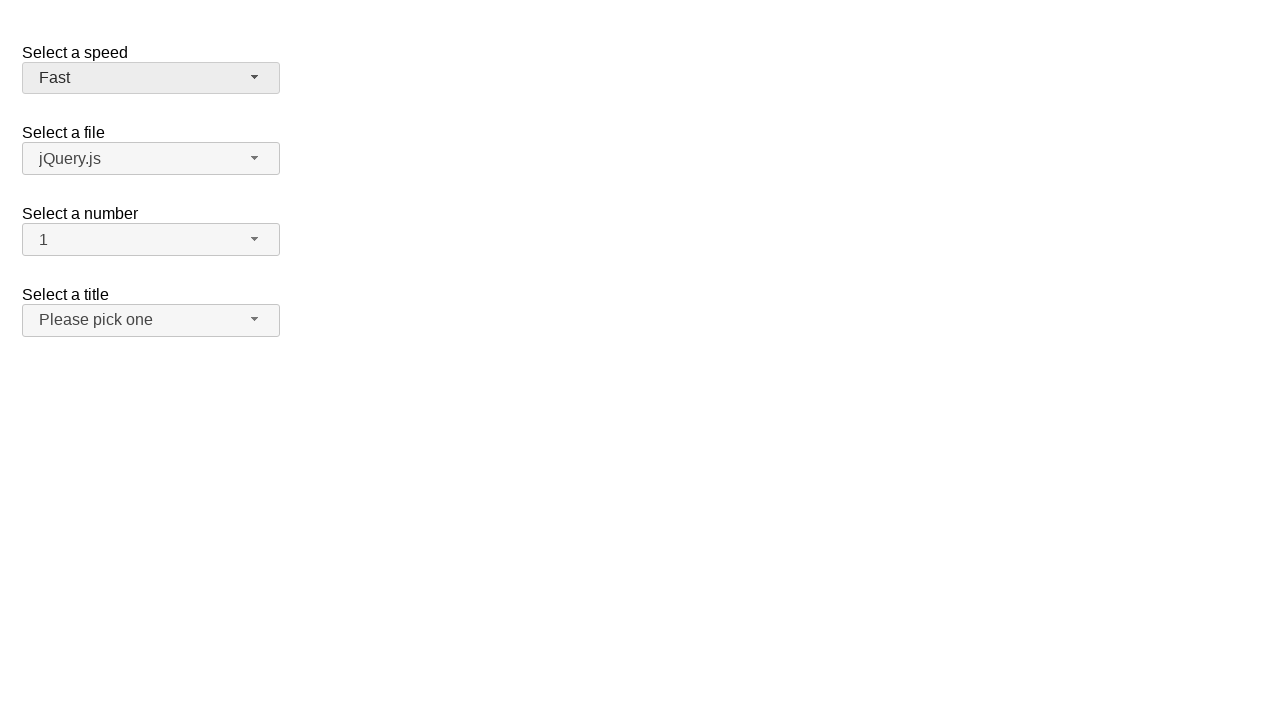

Clicked Files dropdown button at (151, 159) on span#files-button
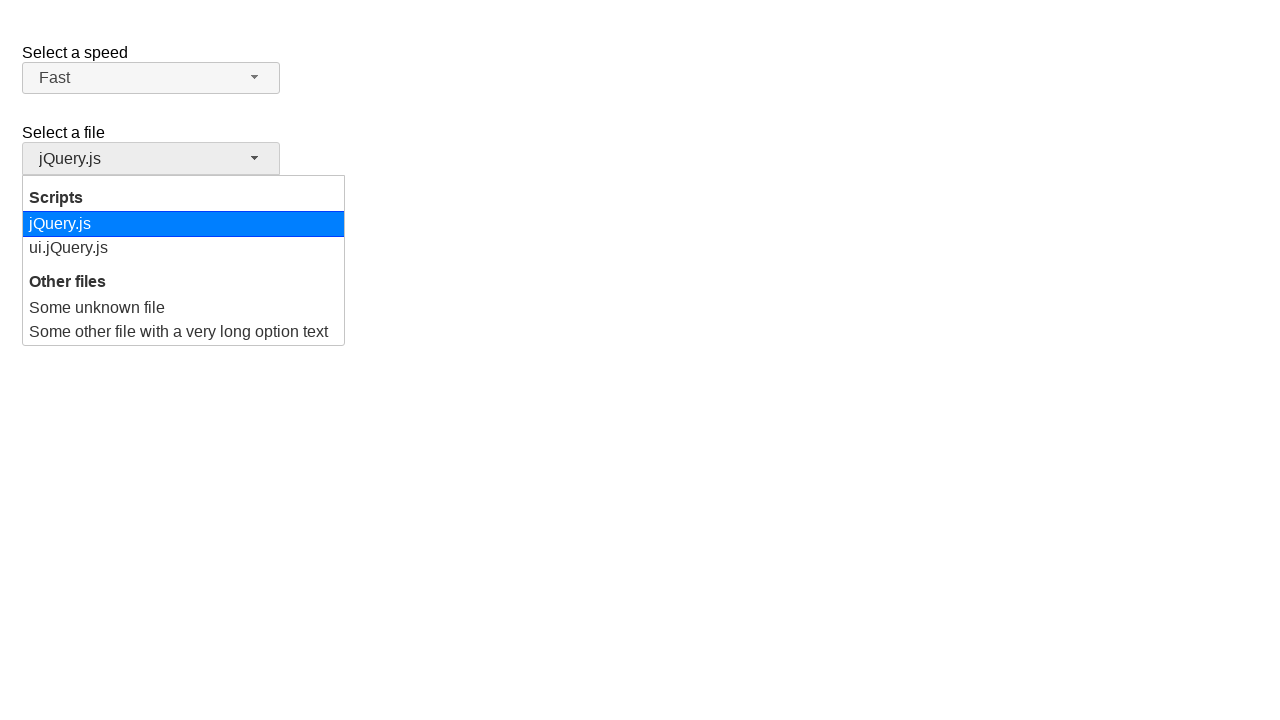

Files dropdown menu loaded
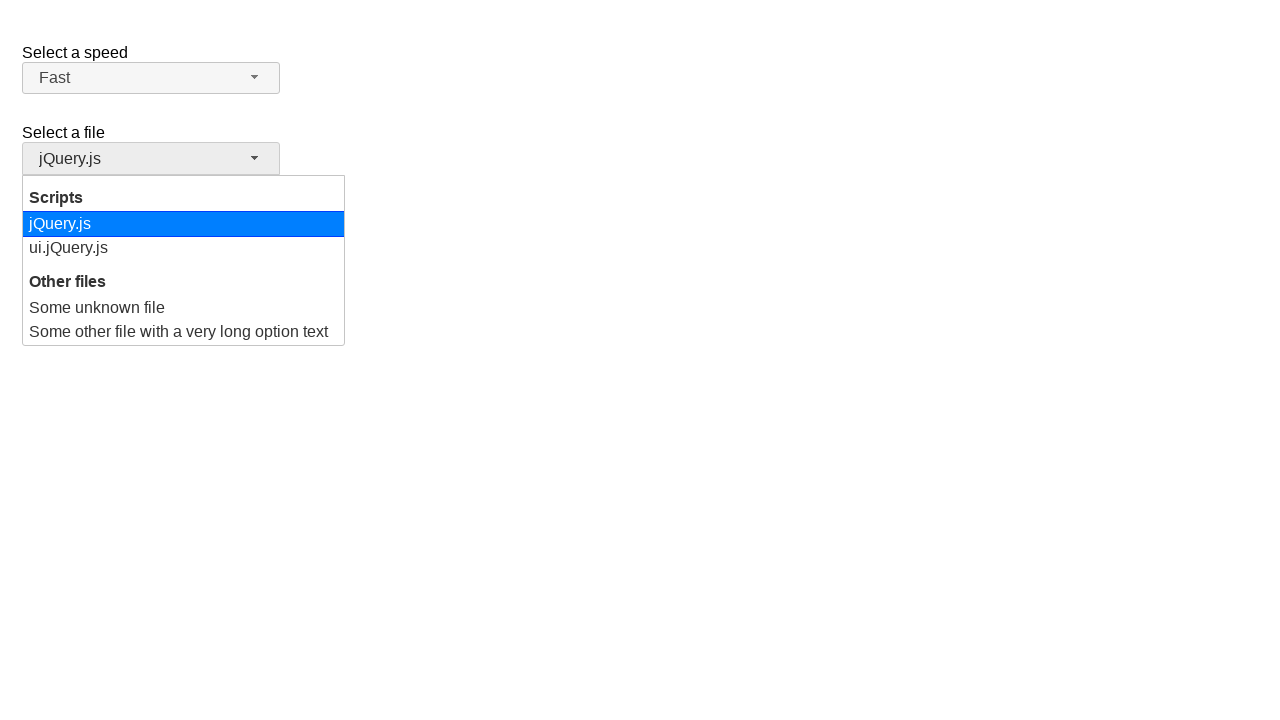

Selected 'jQuery.js' from Files dropdown at (184, 224) on ul#files-menu div:has-text('jQuery.js')
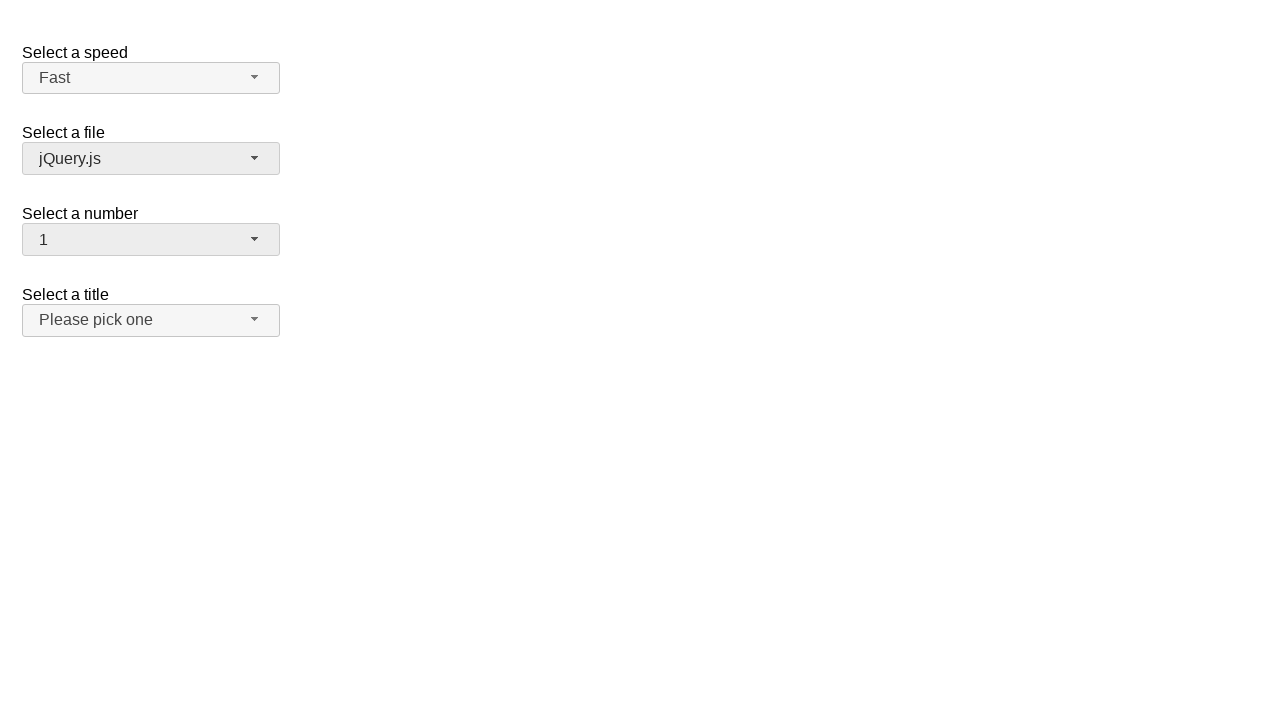

Waited for dropdown selection to apply
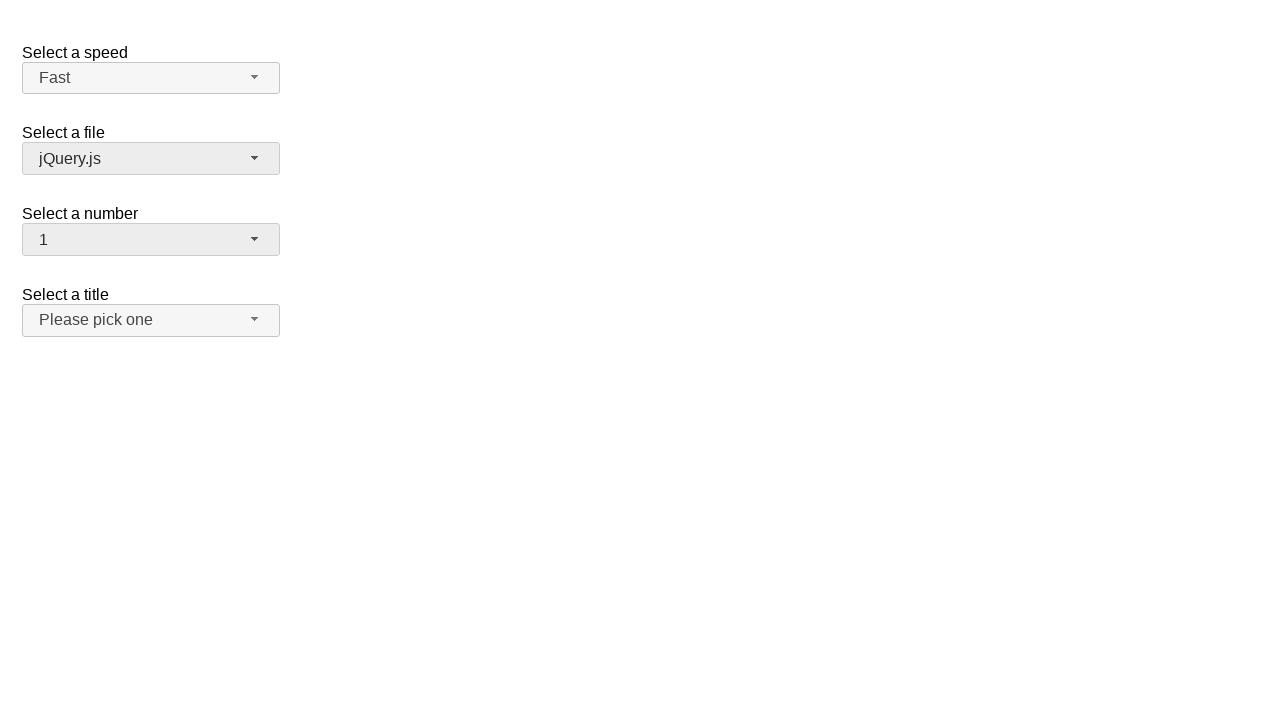

Verified Files dropdown displays 'jQuery.js'
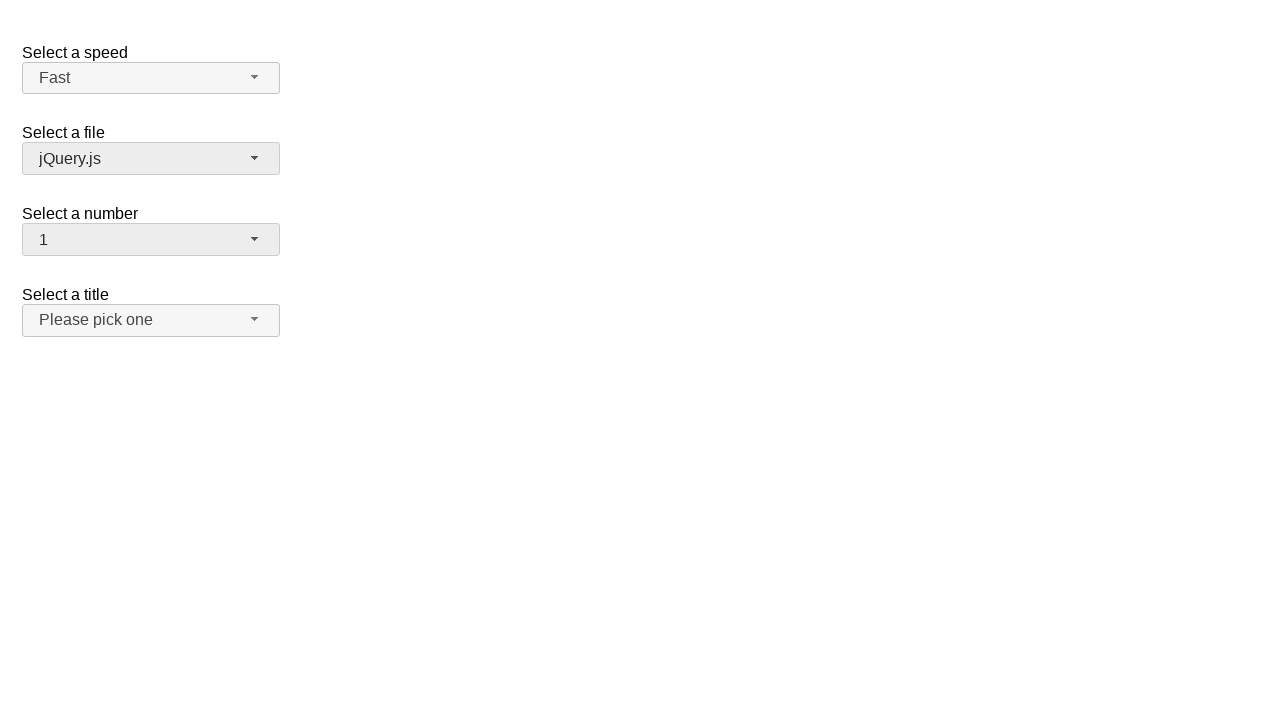

Clicked Title/Salutation dropdown button at (151, 320) on span#salutation-button
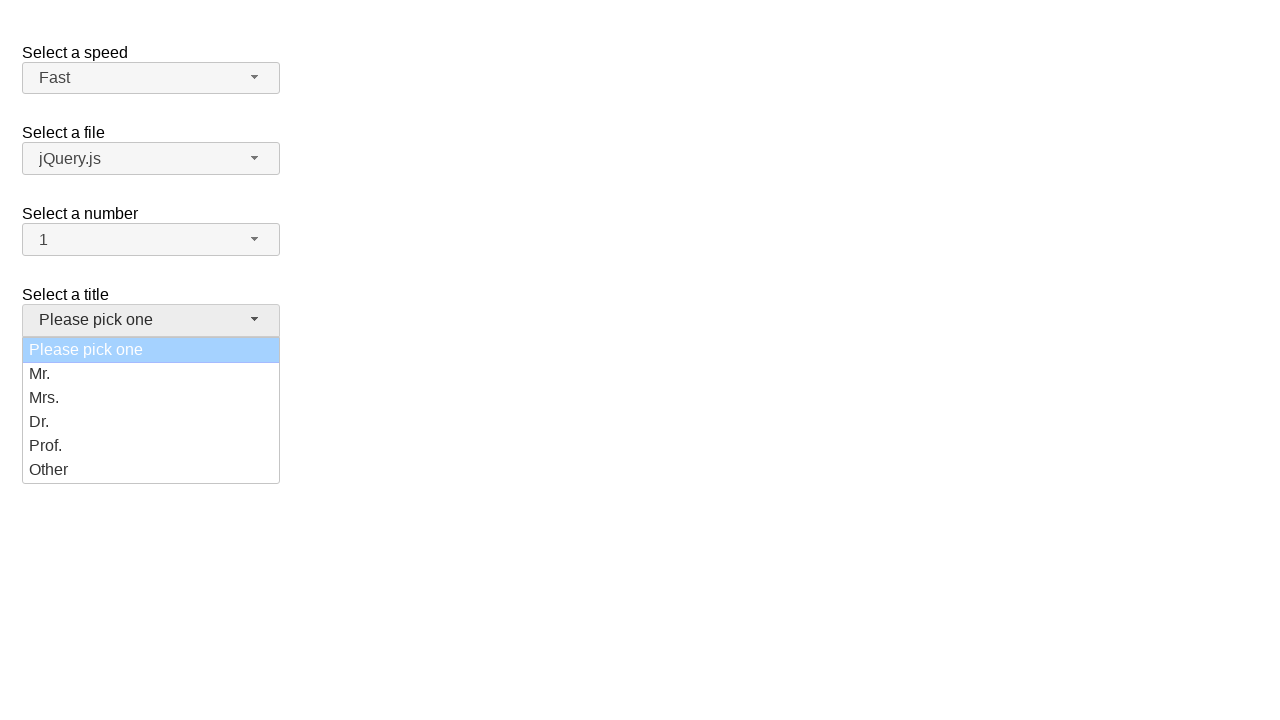

Title/Salutation dropdown menu loaded
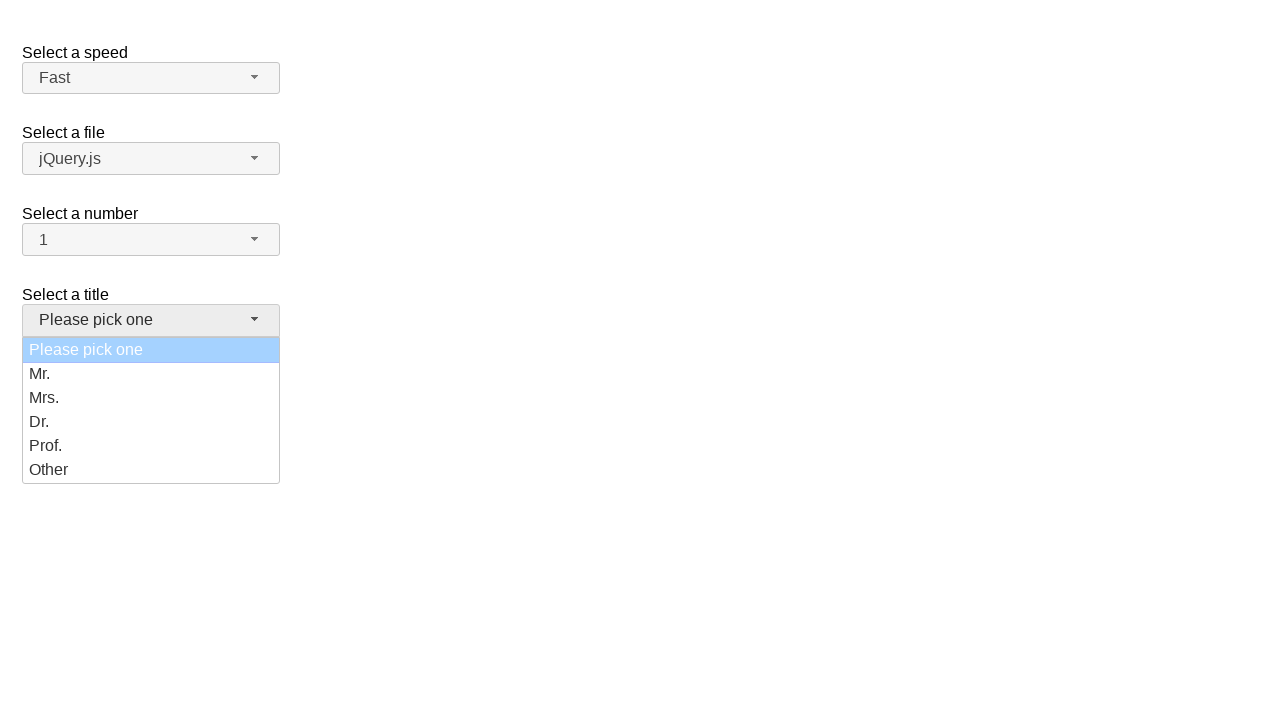

Selected 'Mrs.' from Title/Salutation dropdown at (151, 398) on ul#salutation-menu div:has-text('Mrs.')
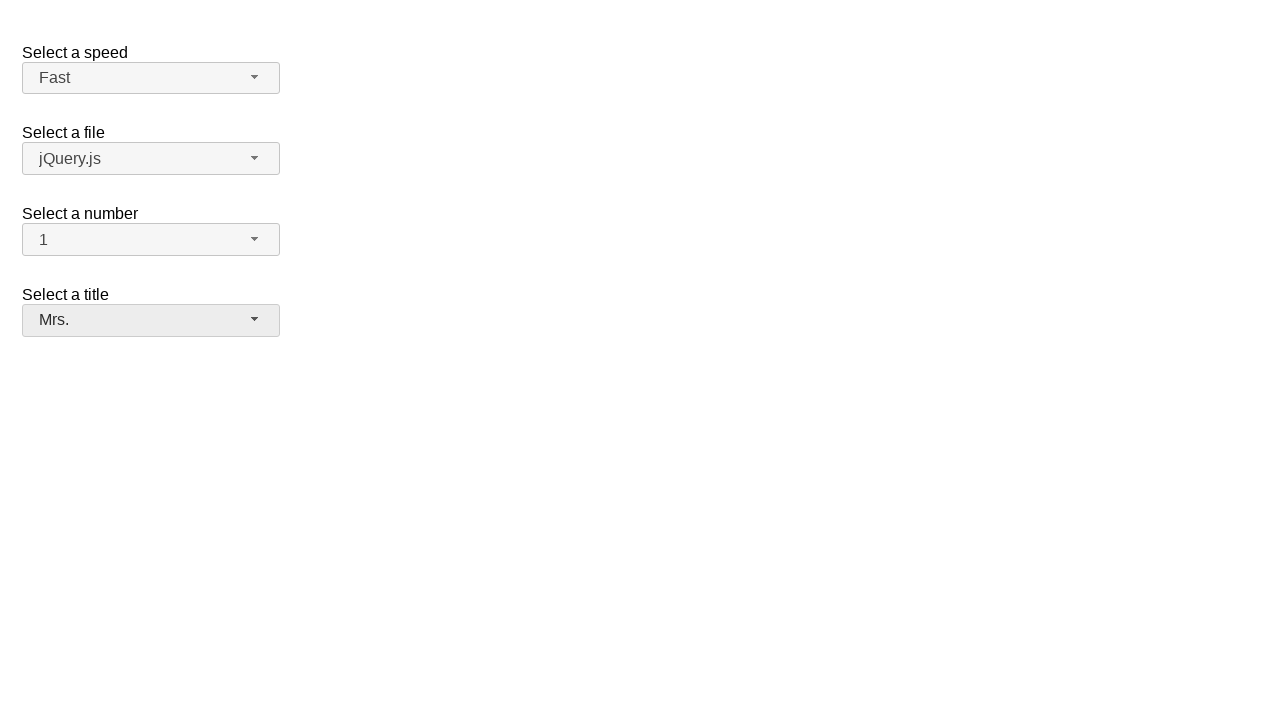

Waited for dropdown selection to apply
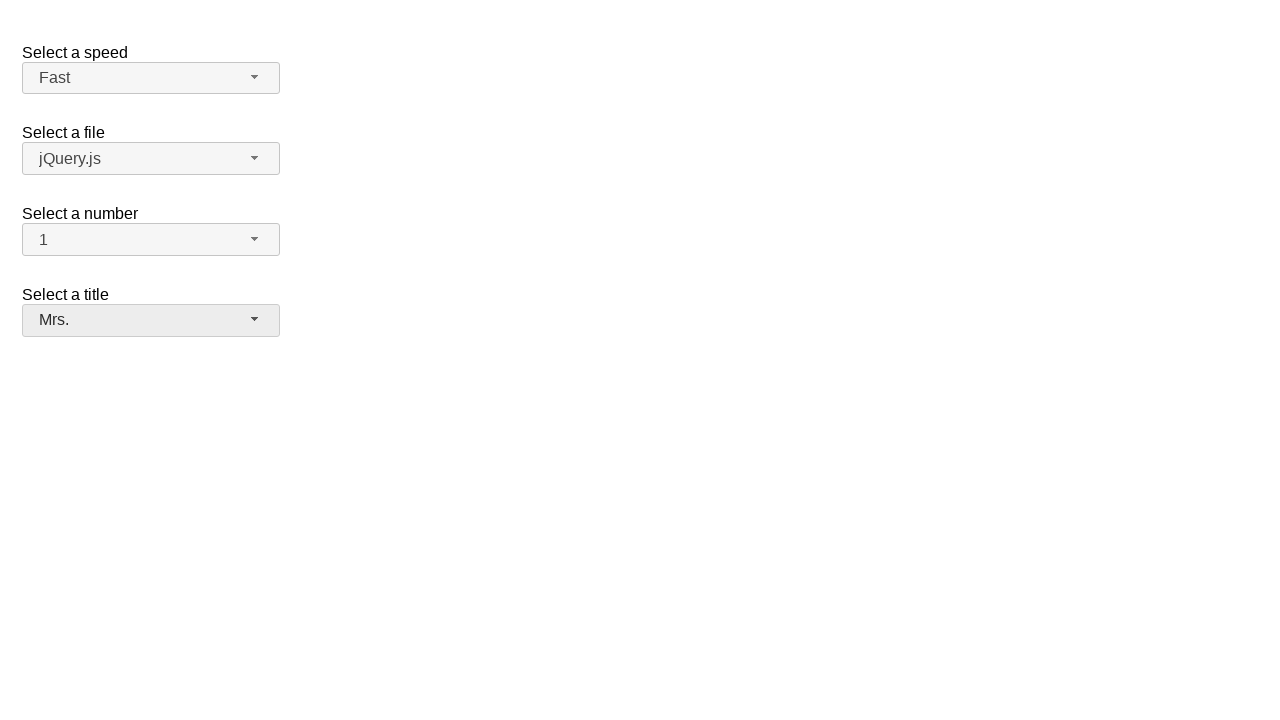

Verified Title/Salutation dropdown displays 'Mrs.'
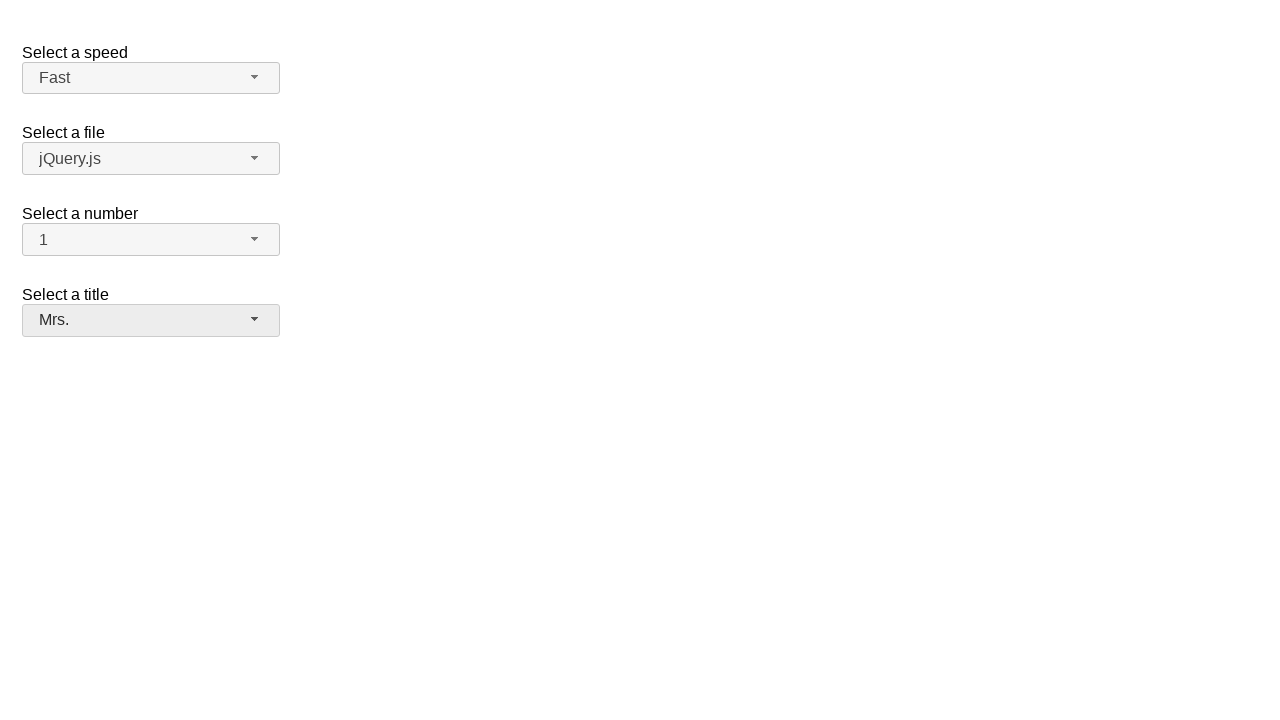

Clicked Number dropdown button again at (151, 240) on span#number-button
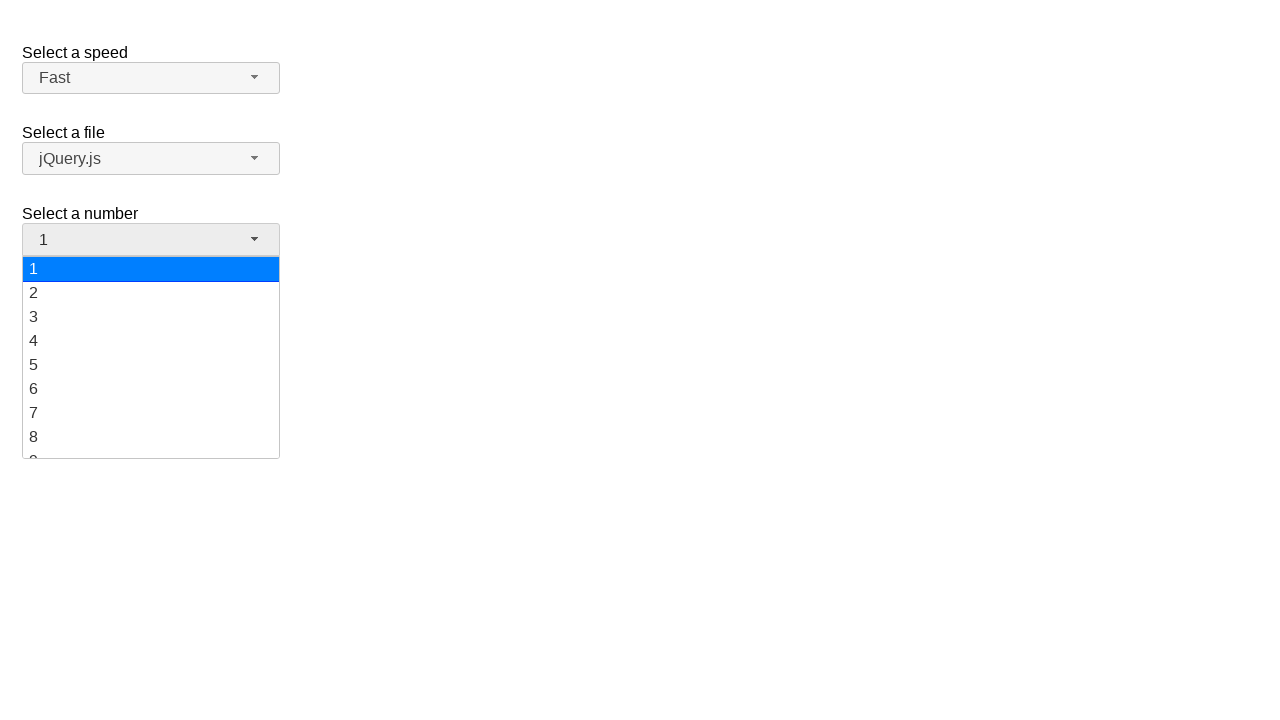

Number dropdown menu loaded
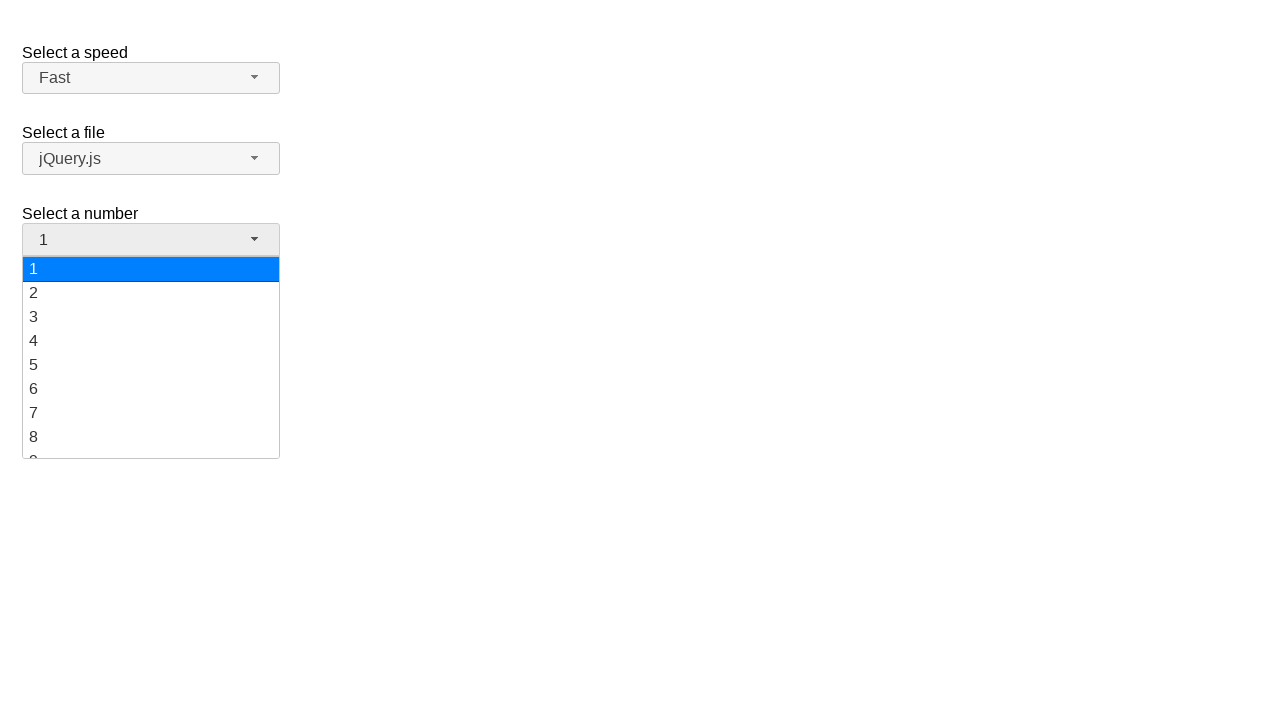

Selected '7' from Number dropdown at (151, 413) on ul#number-menu div:has-text('7')
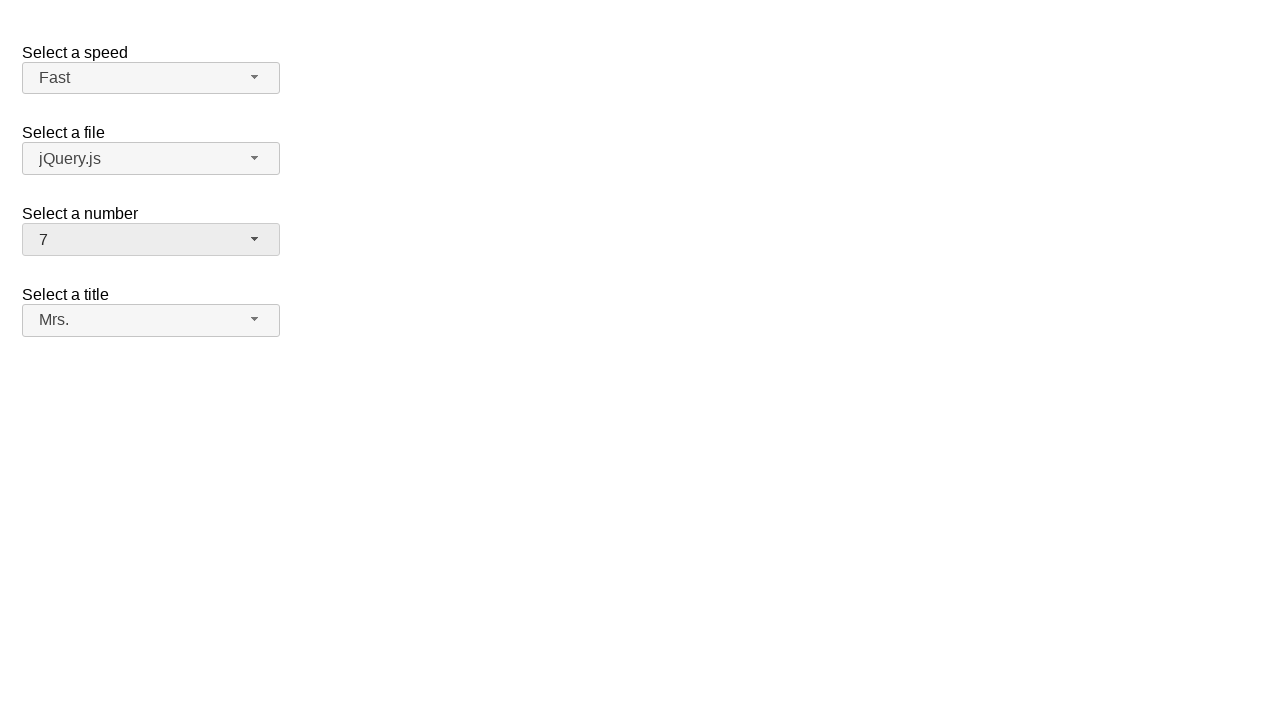

Verified Number dropdown displays '7' as final selection
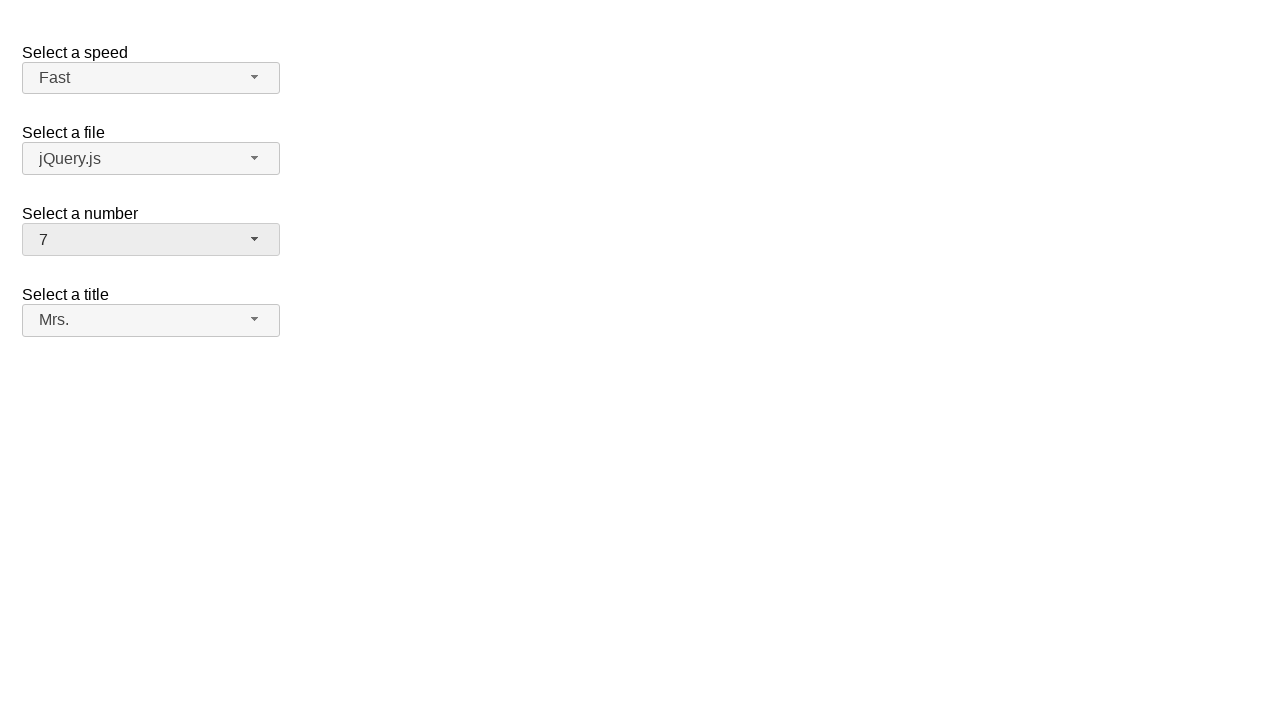

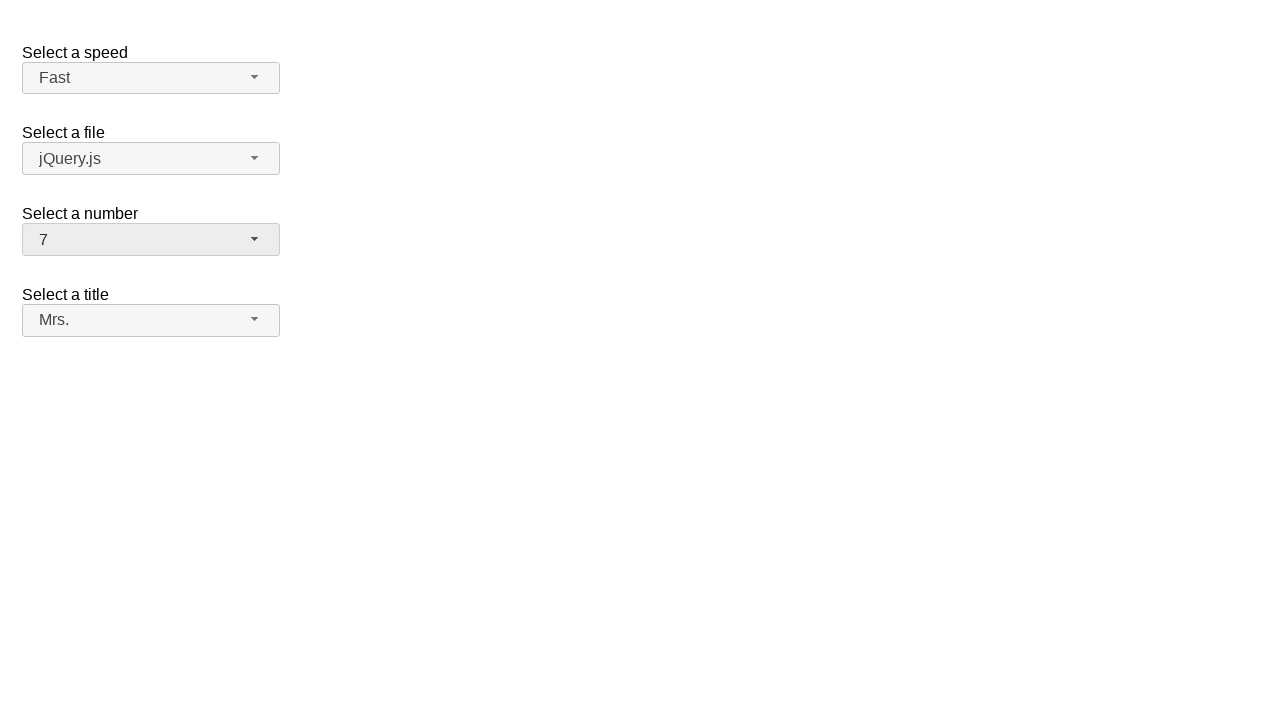